Tests right-click functionality on a button element and verifies the confirmation message appears

Starting URL: https://demoqa.com/buttons

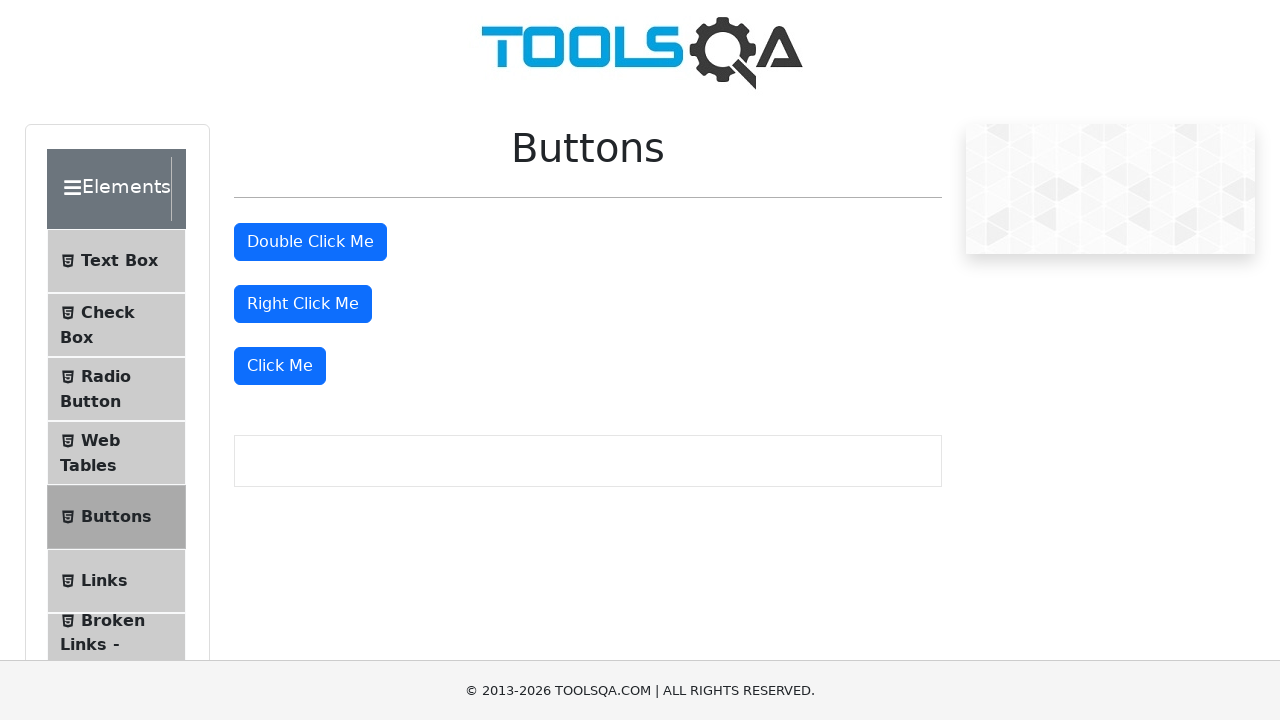

Right-clicked on the right-click button element at (303, 304) on #rightClickBtn
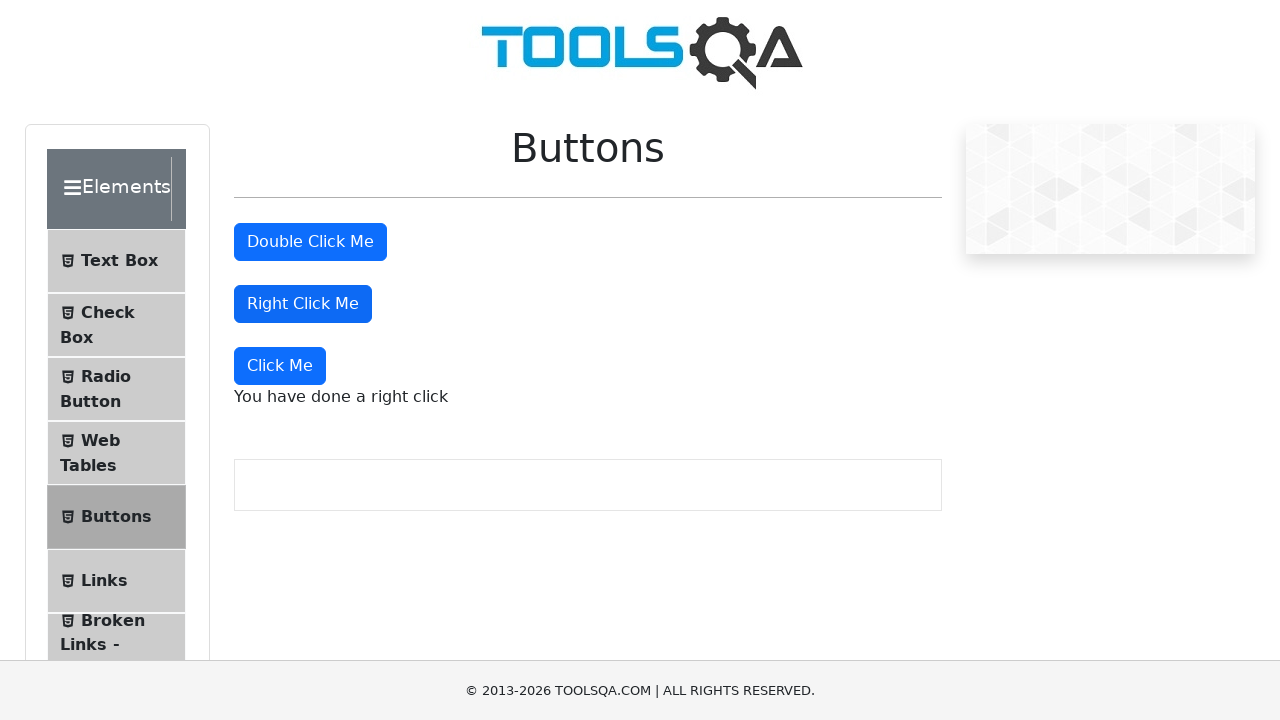

Right-click confirmation message appeared
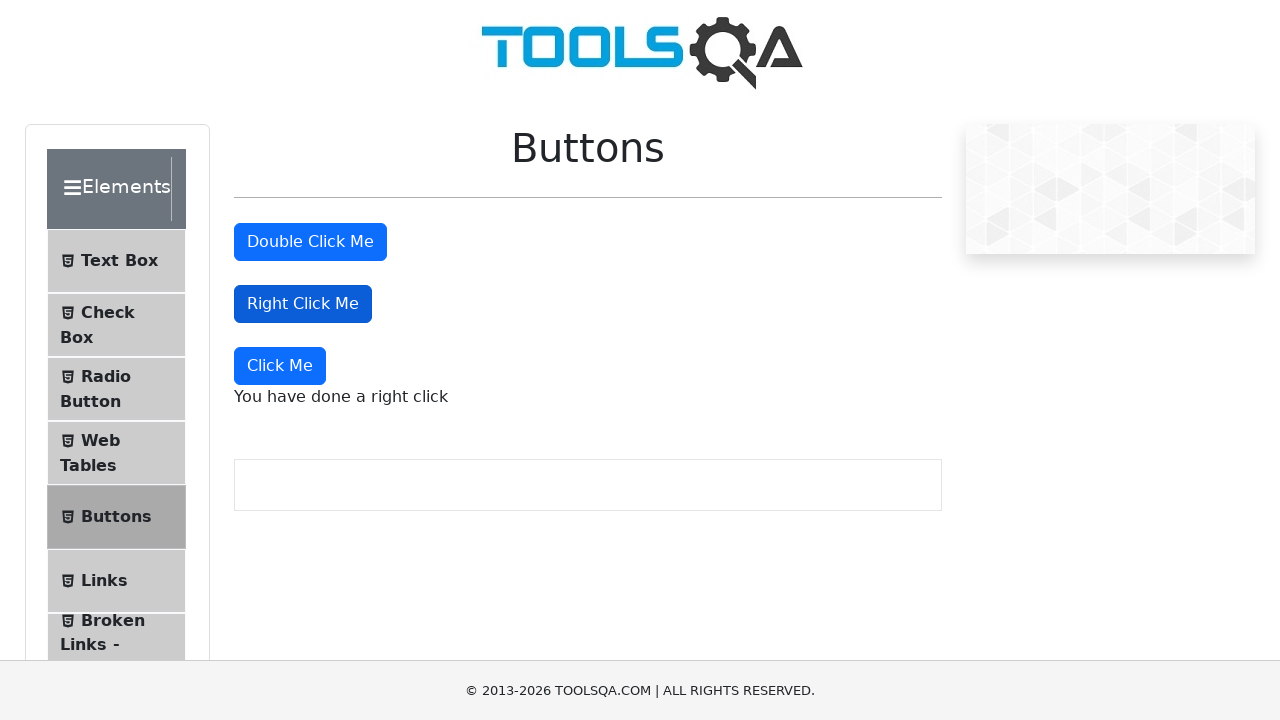

Retrieved text content from right-click message
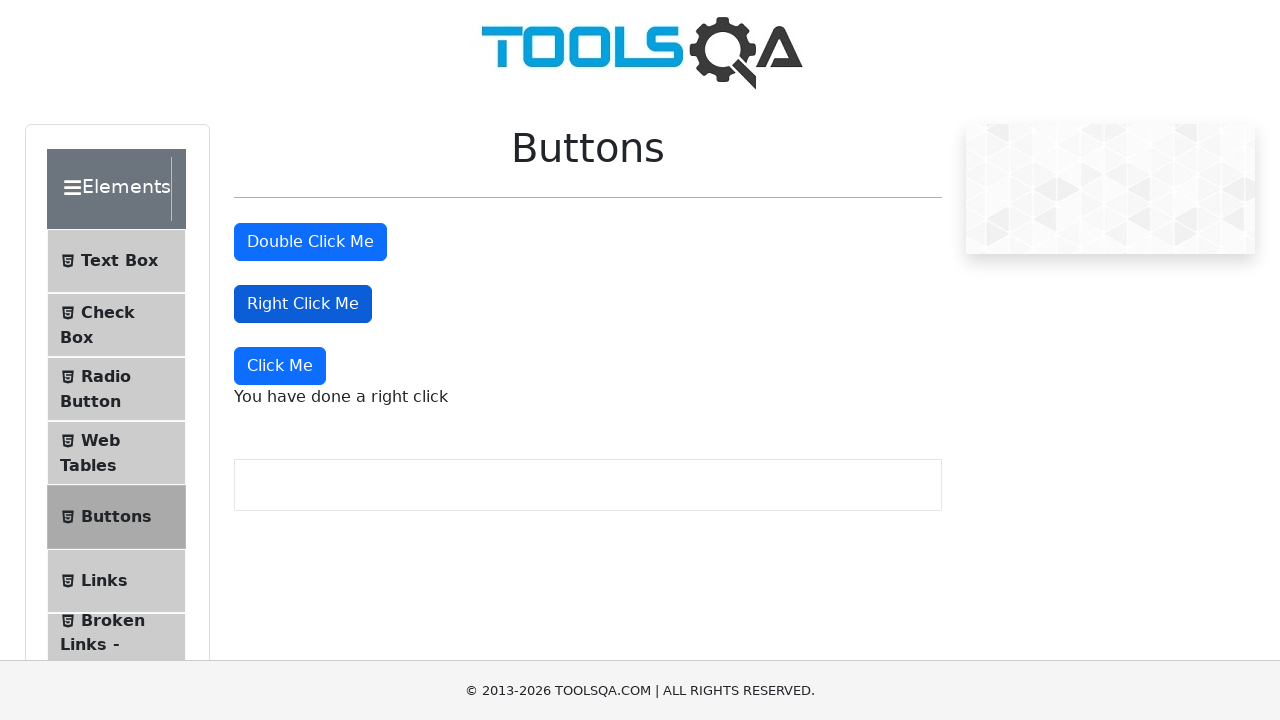

Verified confirmation message equals 'You have done a right click'
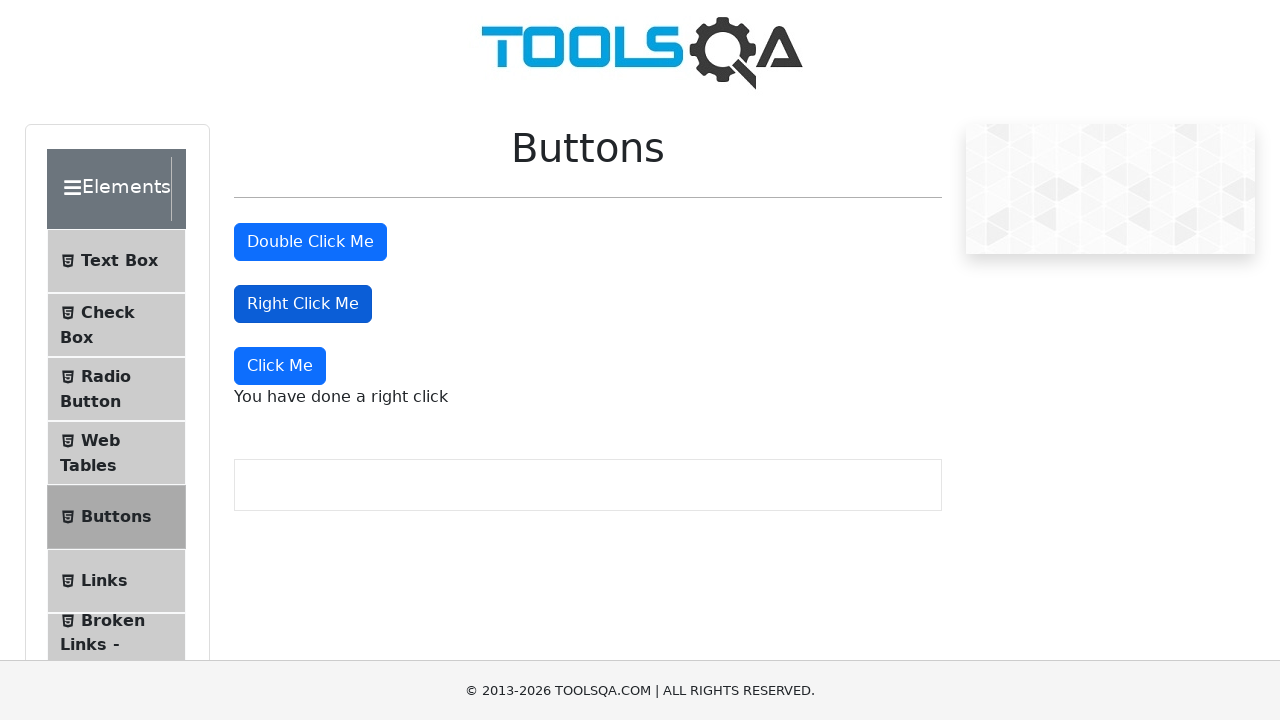

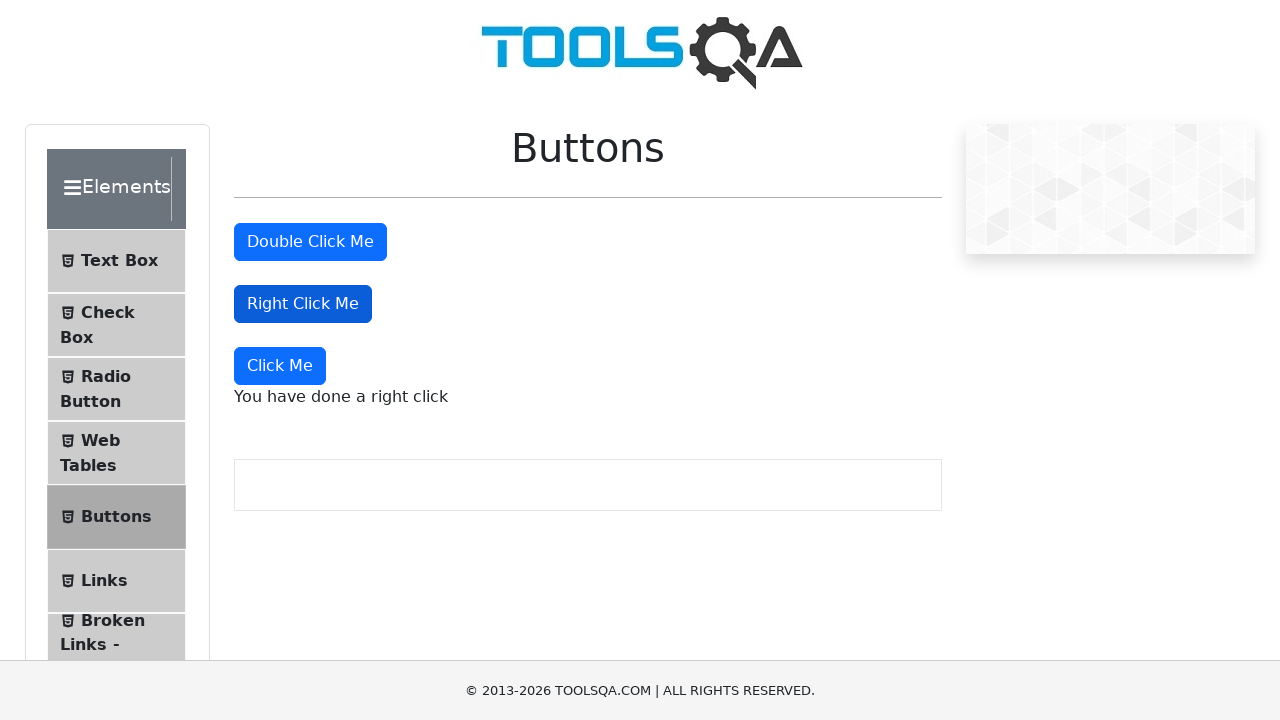